Attempts to place an order with an empty cart by filling checkout form without adding any items

Starting URL: https://www.demoblaze.com/

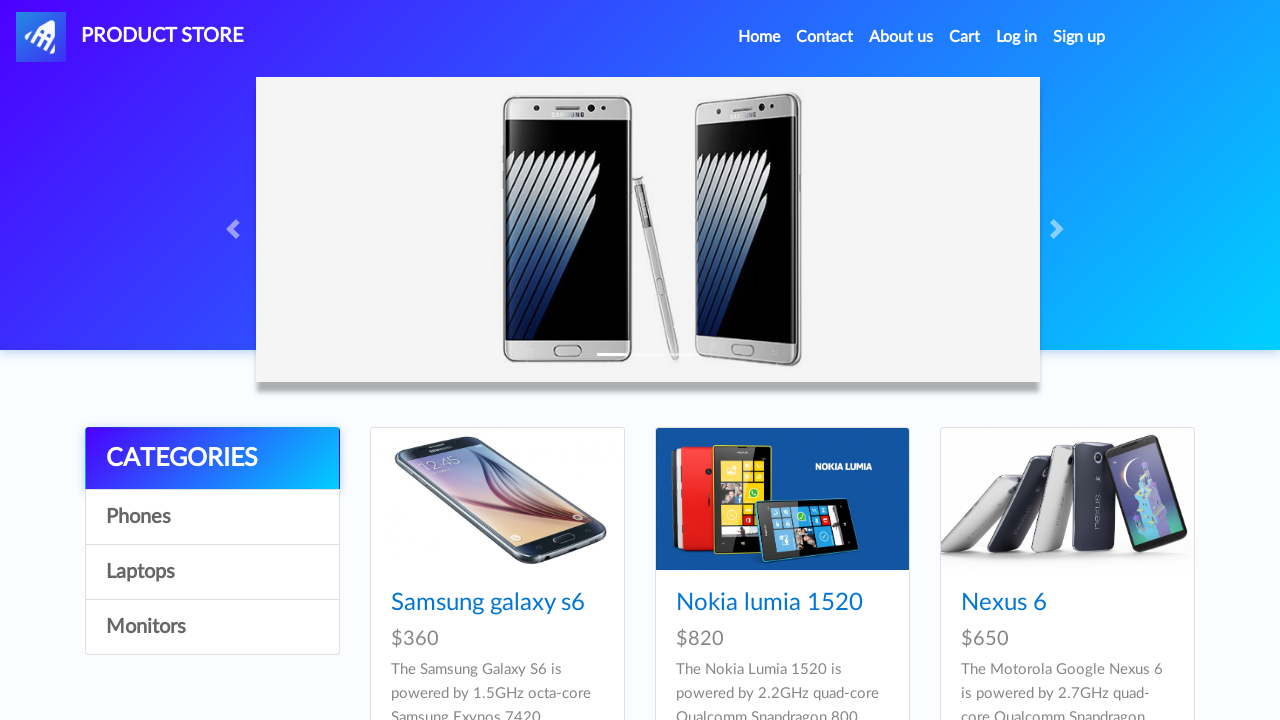

Clicked cart button to navigate to empty cart at (965, 37) on #cartur
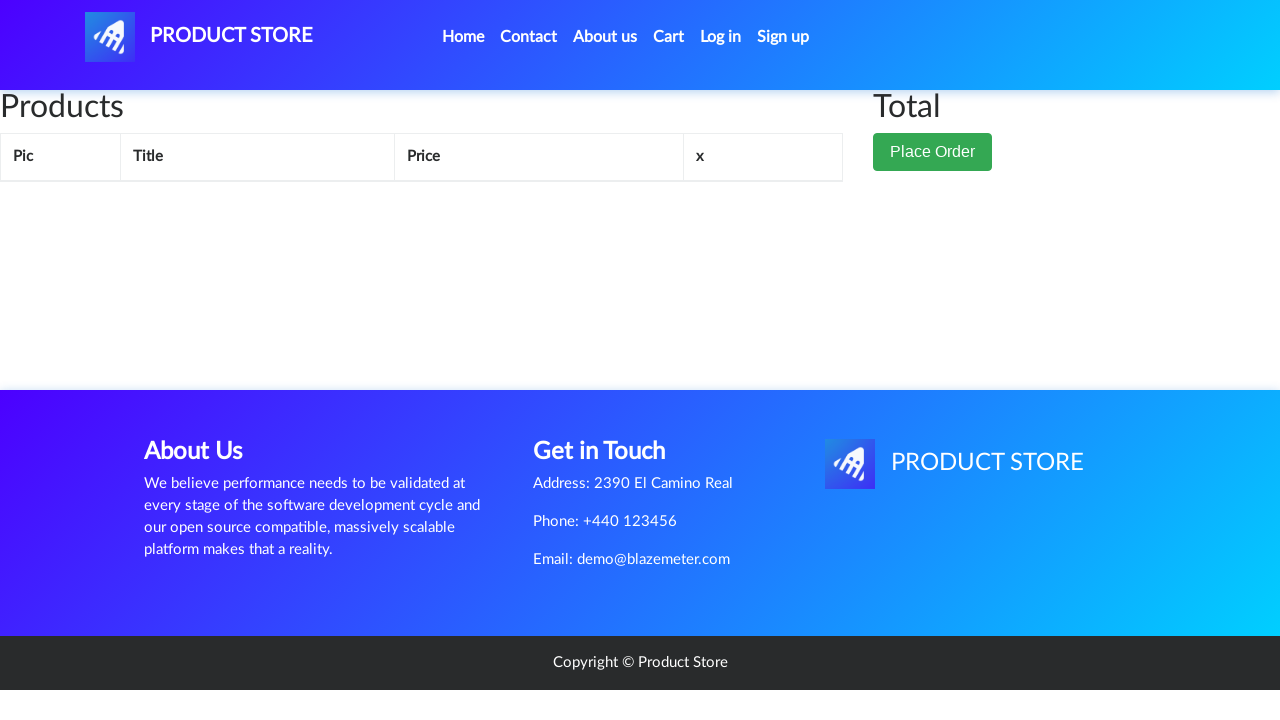

Clicked Place Order button from empty cart at (933, 152) on xpath=//*[@id='page-wrapper']/div/div[2]/button
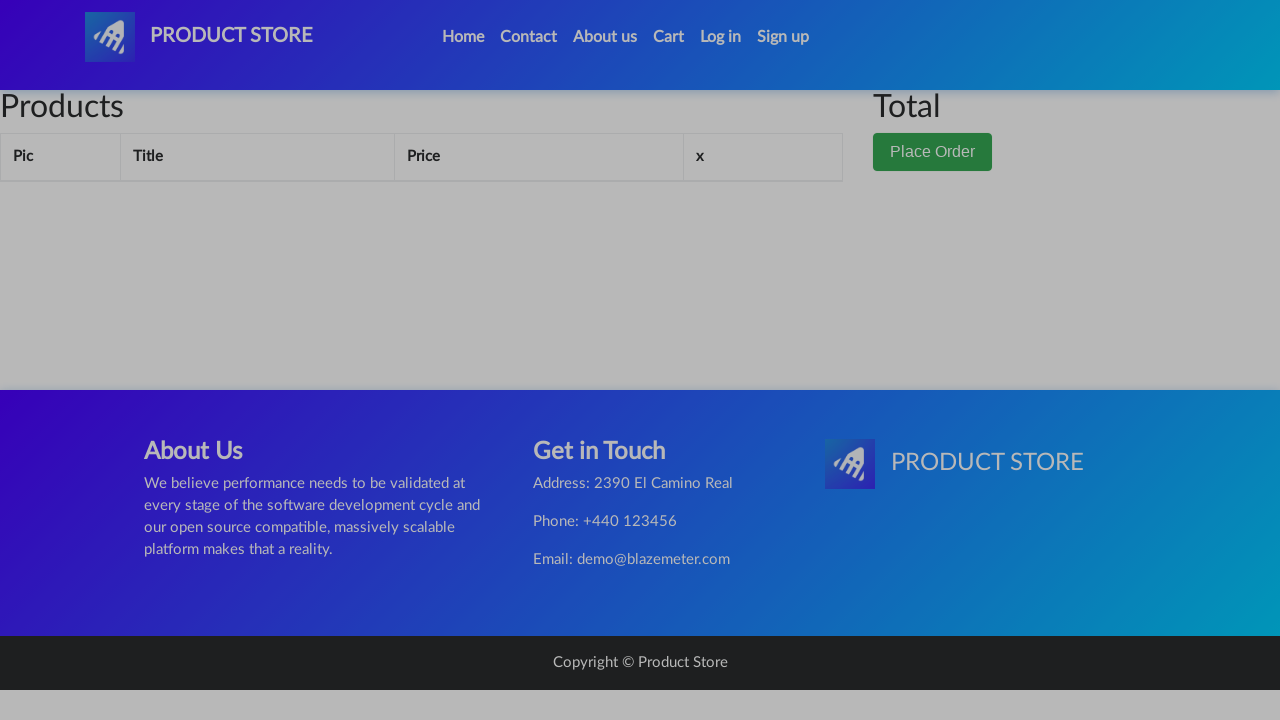

Filled name field with 'Farah' on //*[@id='name']
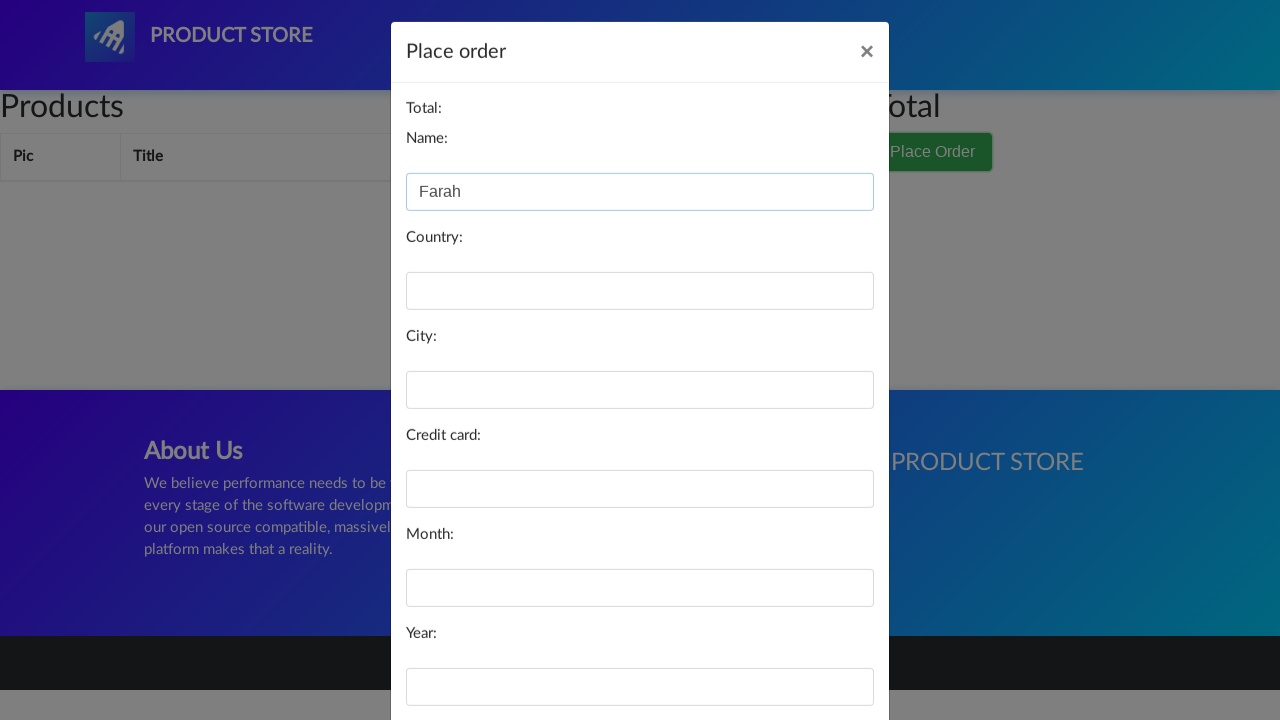

Filled country field with 'Egypt' on //*[@id='country']
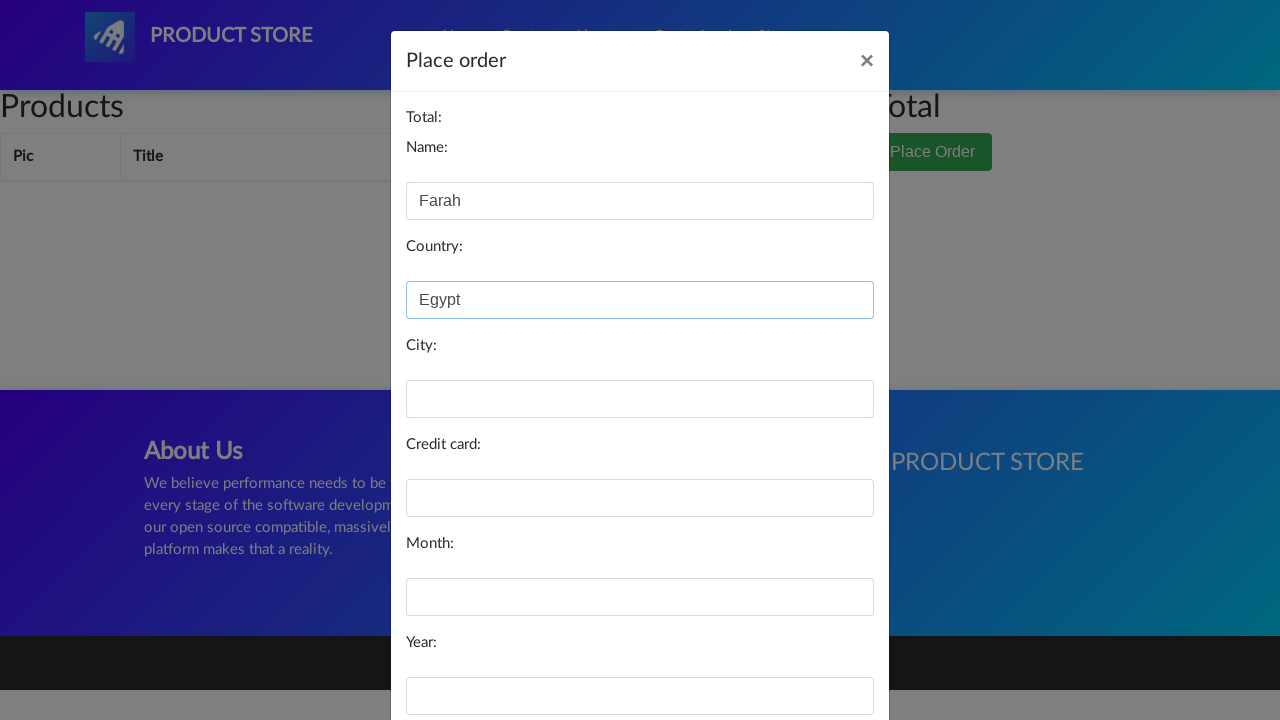

Filled city field with 'Assiut' on //*[@id='city']
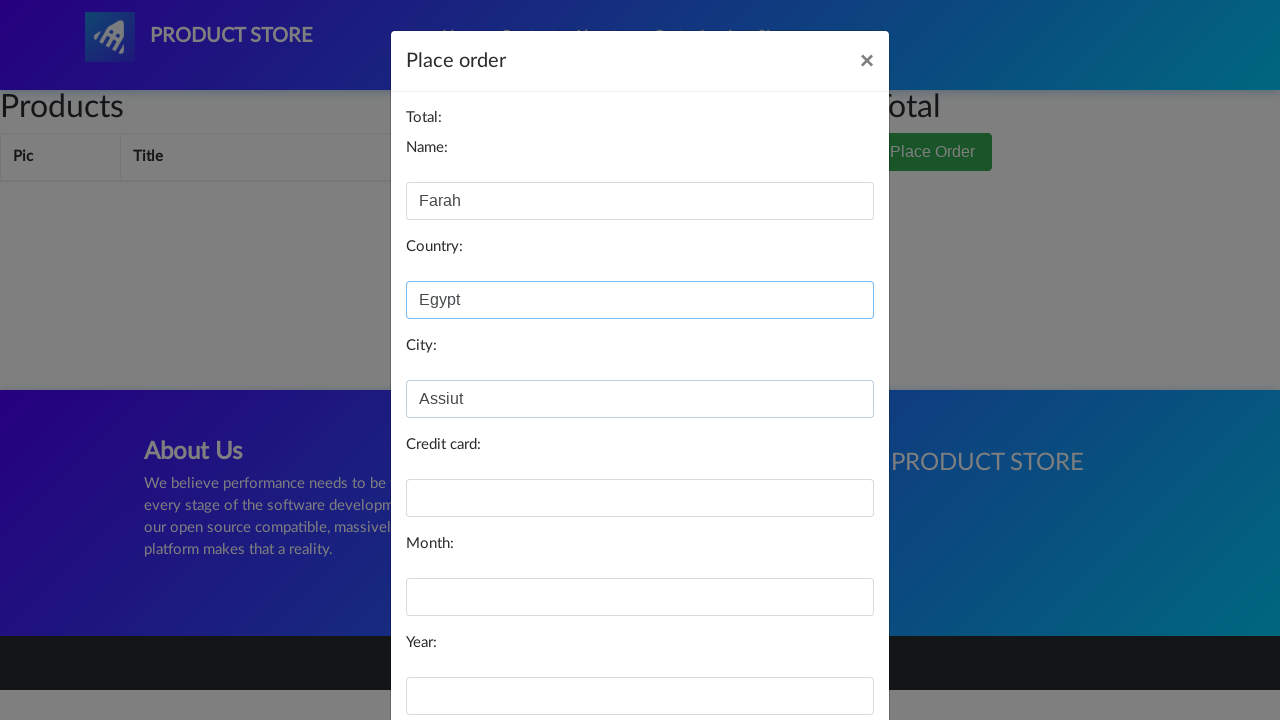

Filled card field with credit card number on //*[@id='card']
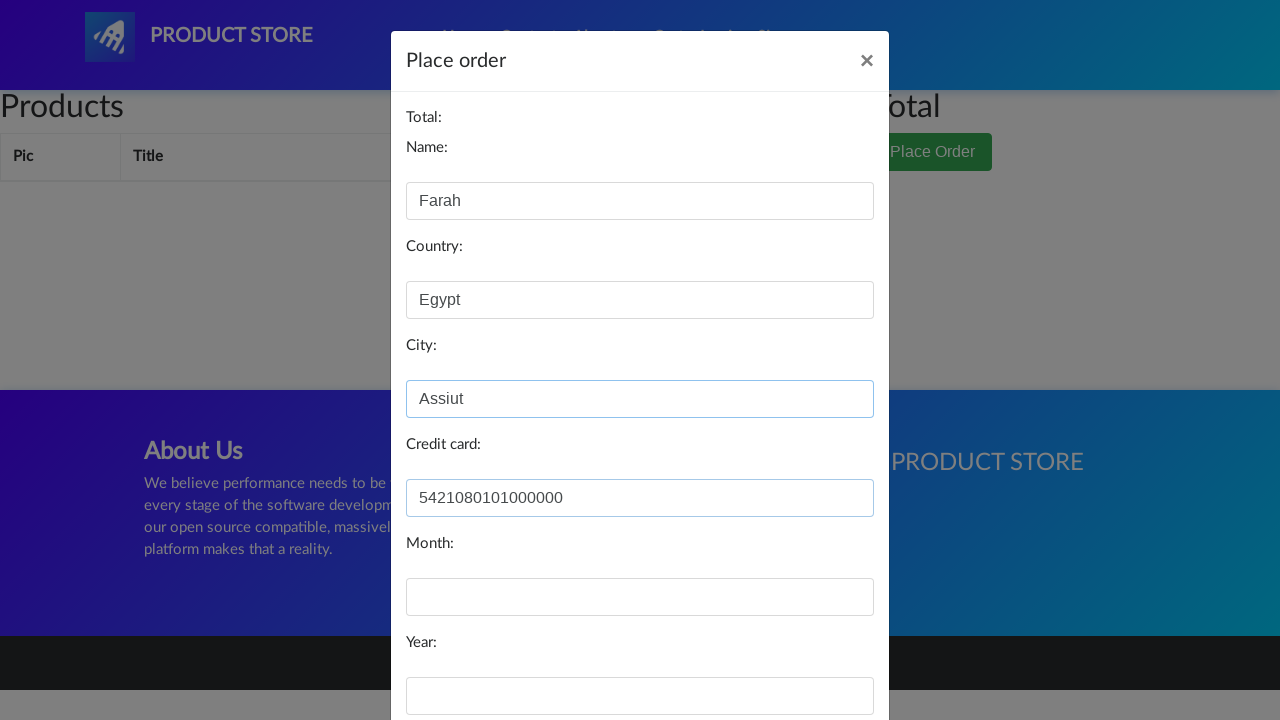

Filled month field with 'May' on //*[@id='month']
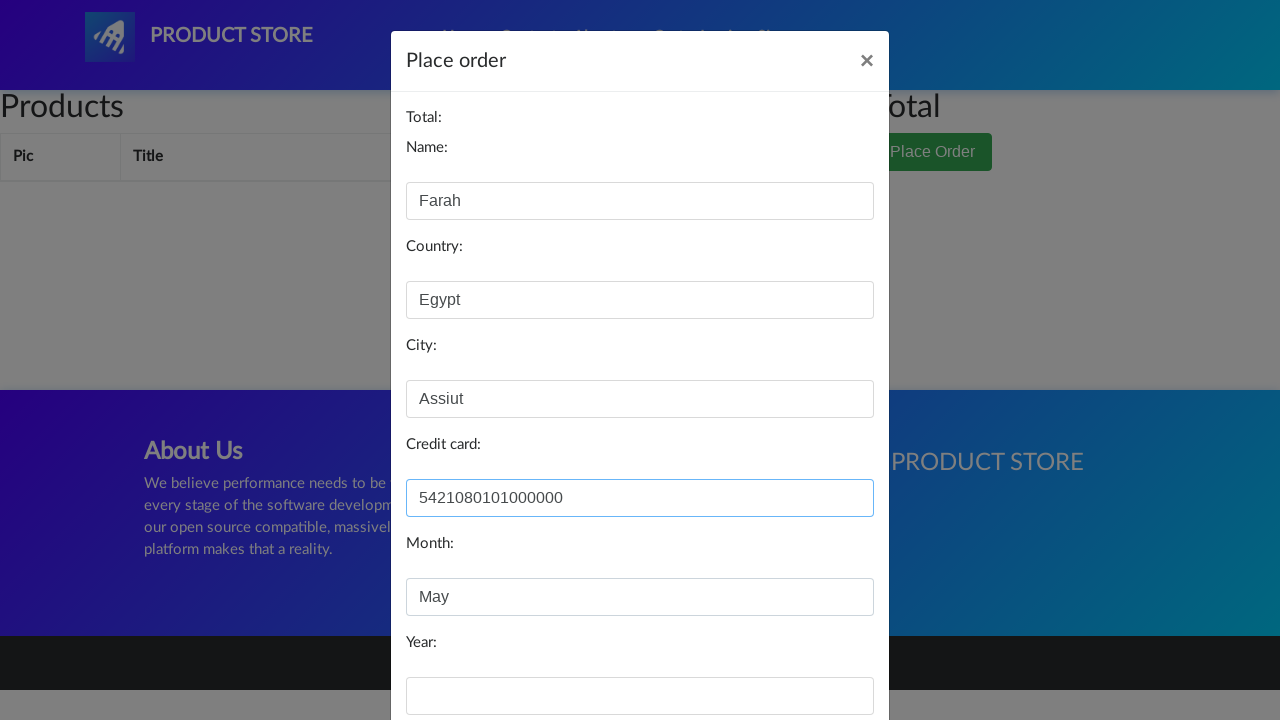

Filled year field with '2025' on //*[@id='year']
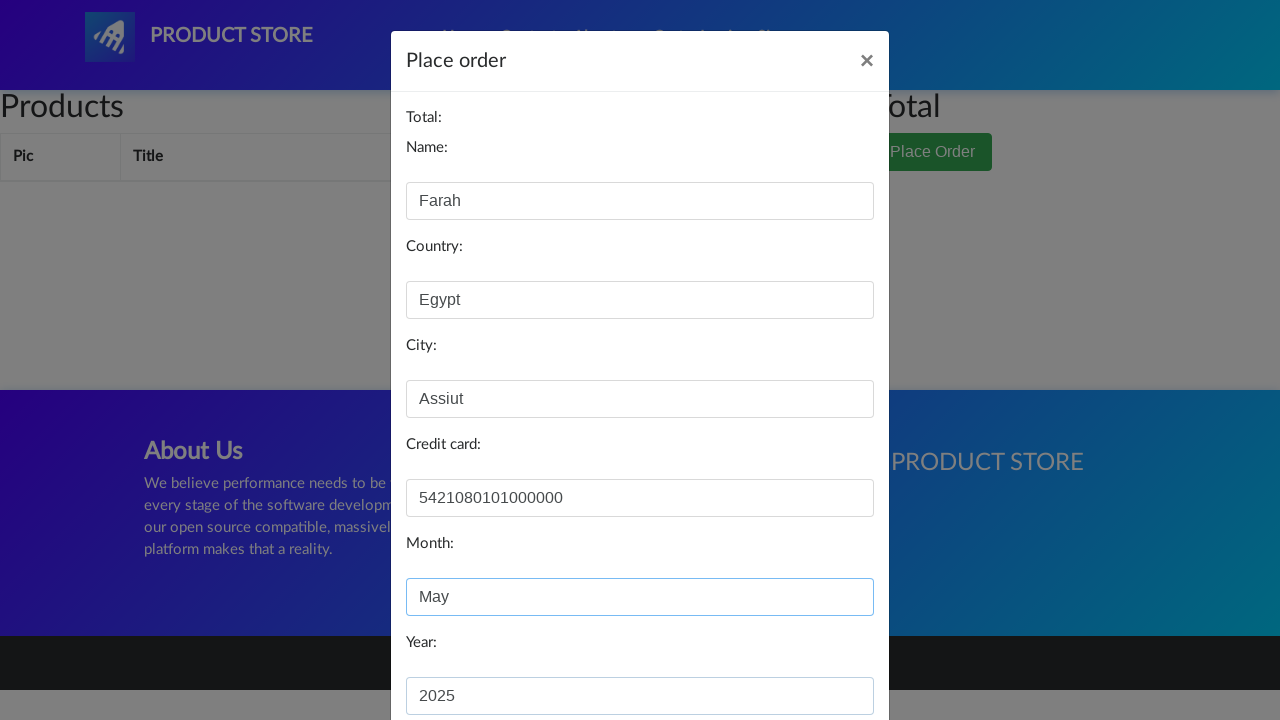

Clicked Purchase button to attempt order with empty cart at (823, 655) on xpath=//*[@id='orderModal']/div/div/div[3]/button[2]
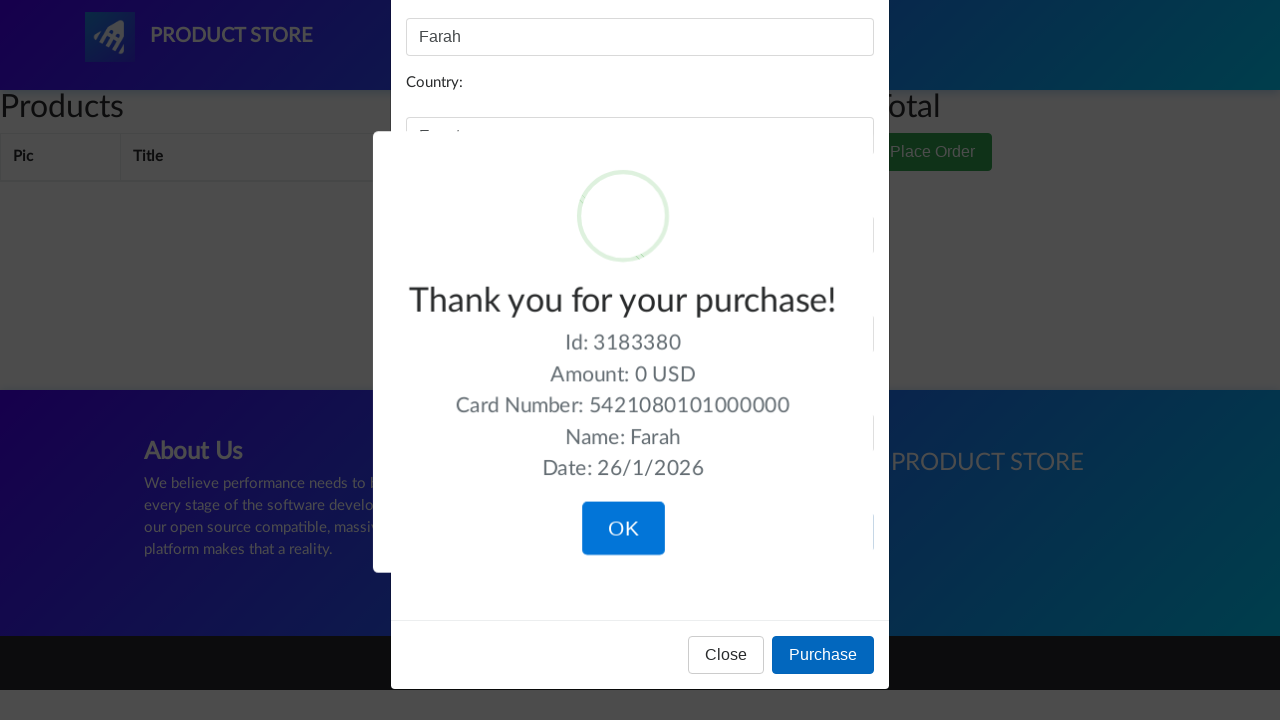

Closed order confirmation dialog at (623, 521) on xpath=/html/body/div[10]/div[7]/div/button
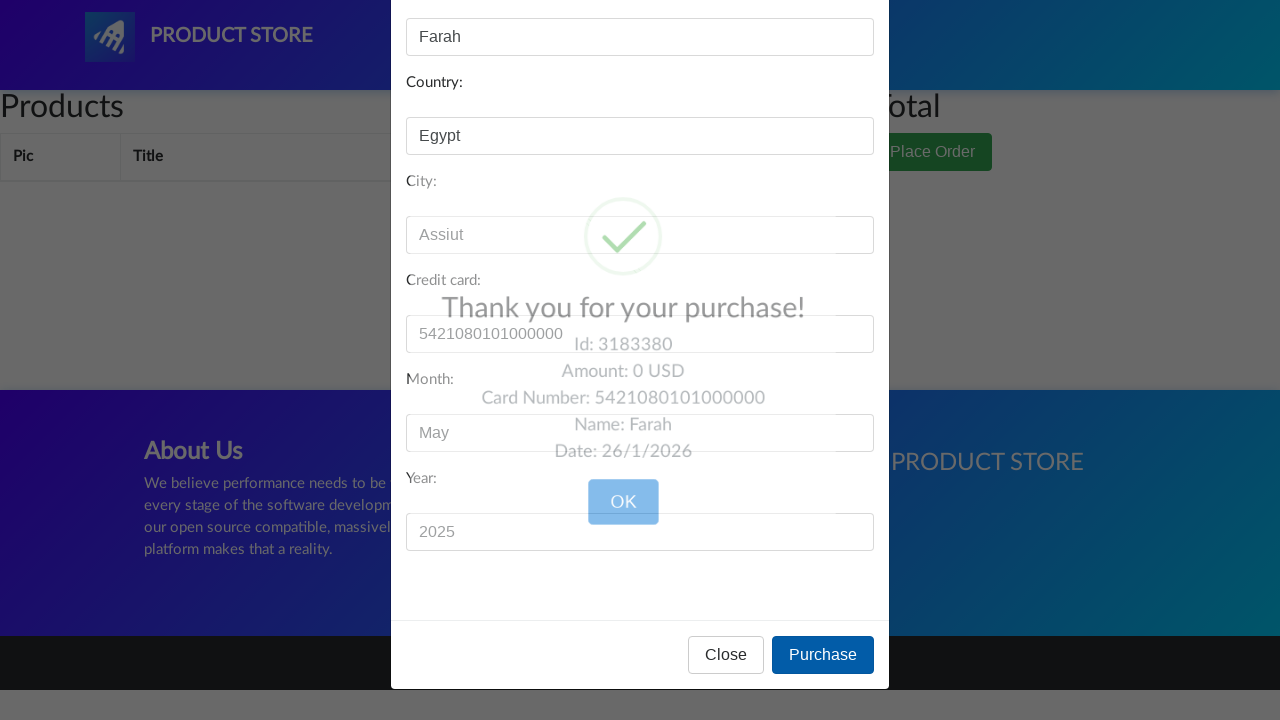

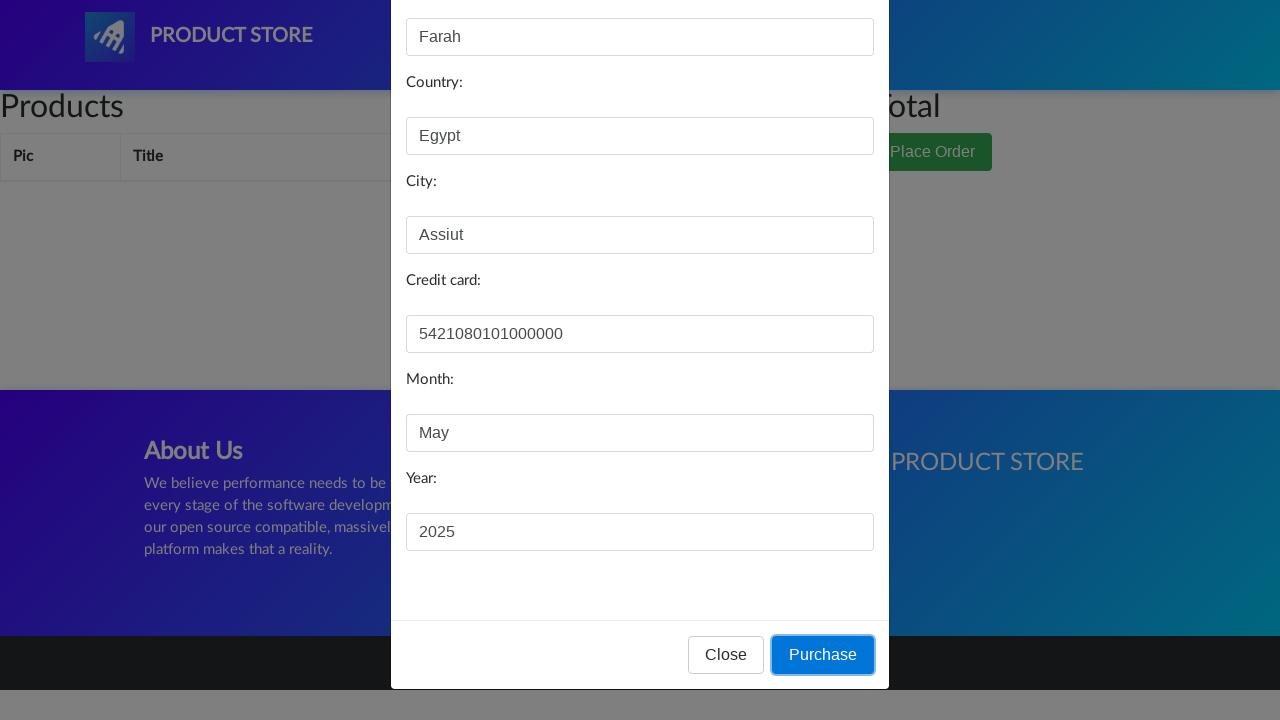